Tests checkbox functionality by navigating to the checkboxes page, clicking each checkbox, and verifying their selected state changes

Starting URL: https://the-internet.herokuapp.com/

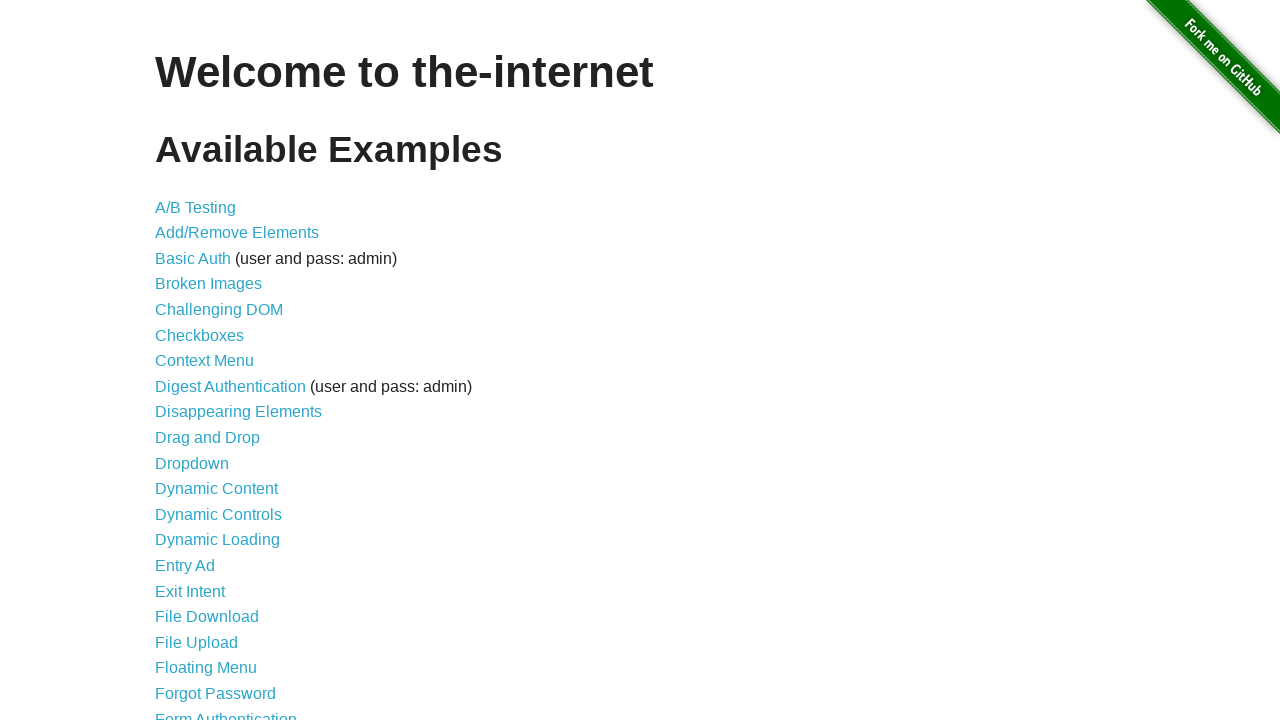

Clicked on Checkboxes link to navigate to checkboxes page at (200, 335) on text=Checkboxes
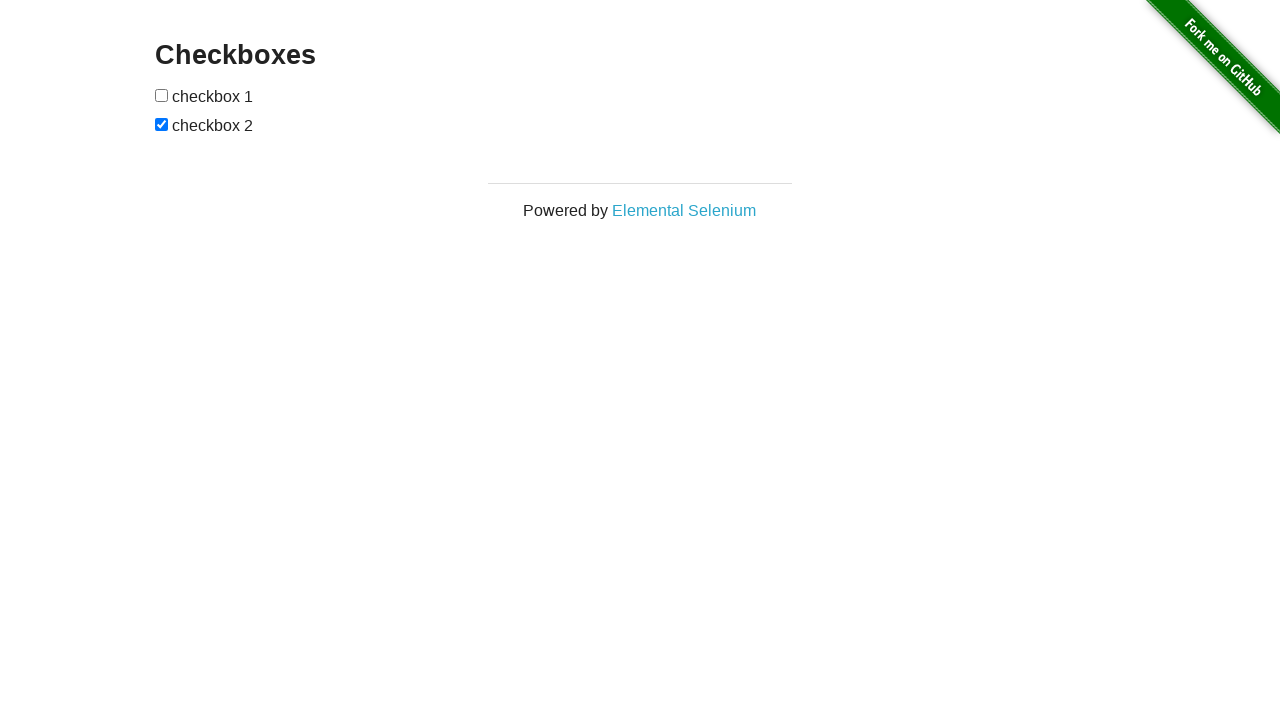

Checkboxes page loaded and checkbox elements are visible
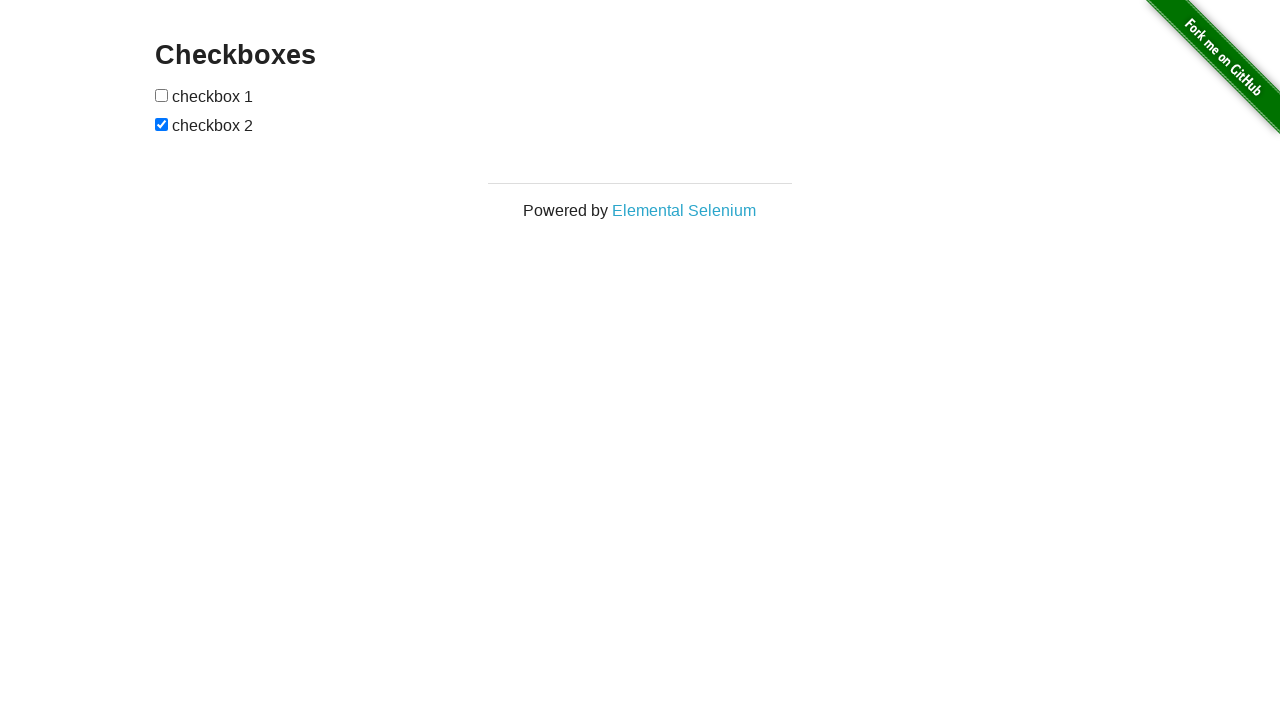

Located all checkbox elements on the page
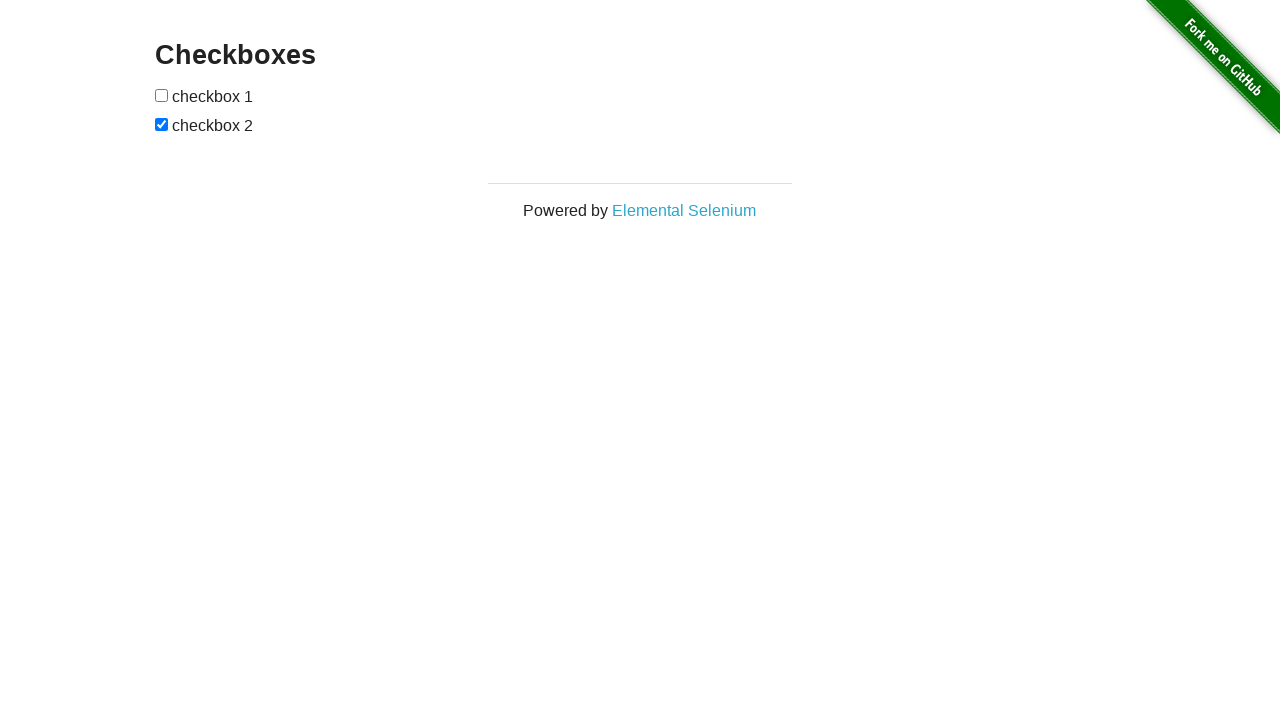

Found 2 checkboxes on the page
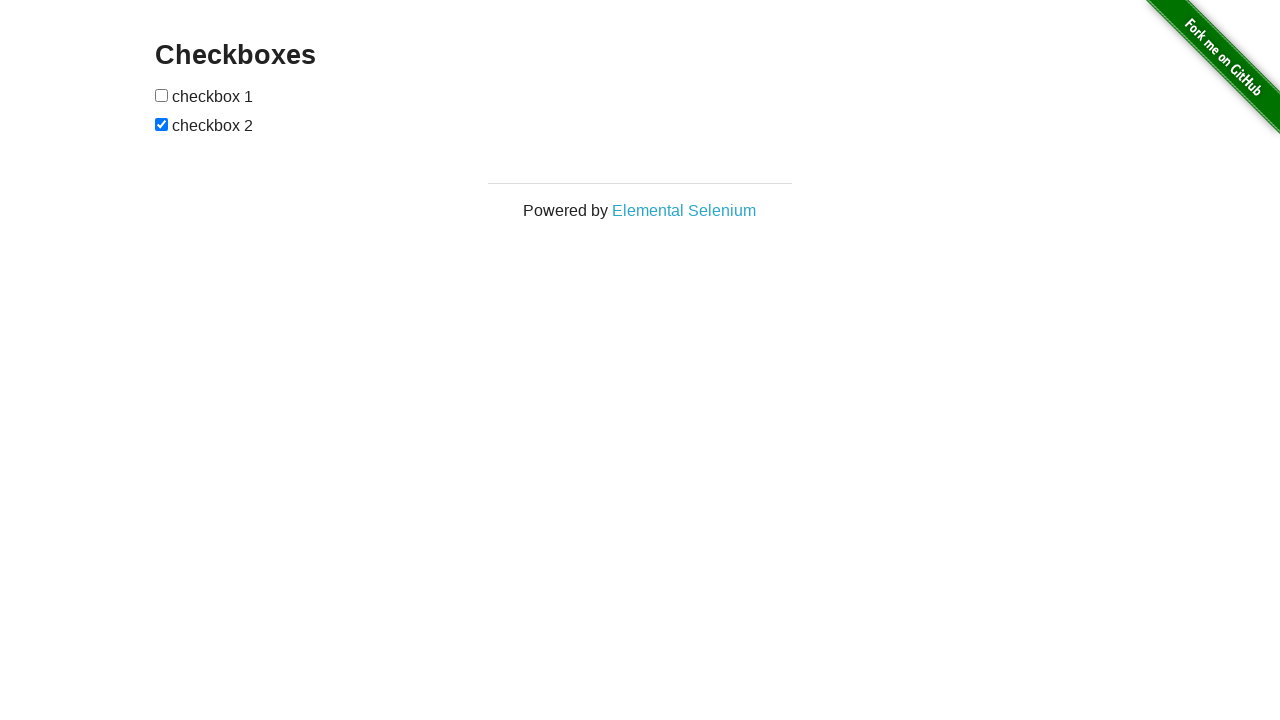

Clicked on checkbox 1 at (162, 95) on input[type='checkbox'] >> nth=0
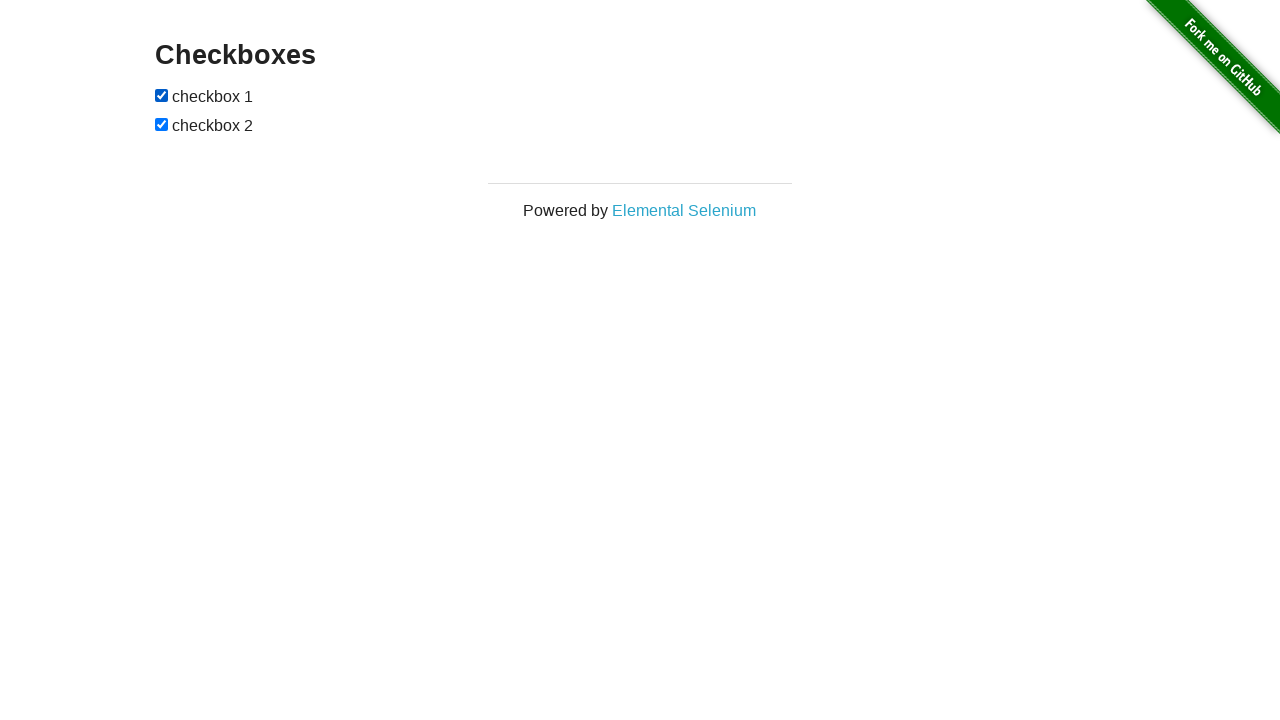

Verified checkbox 1 state is now: True
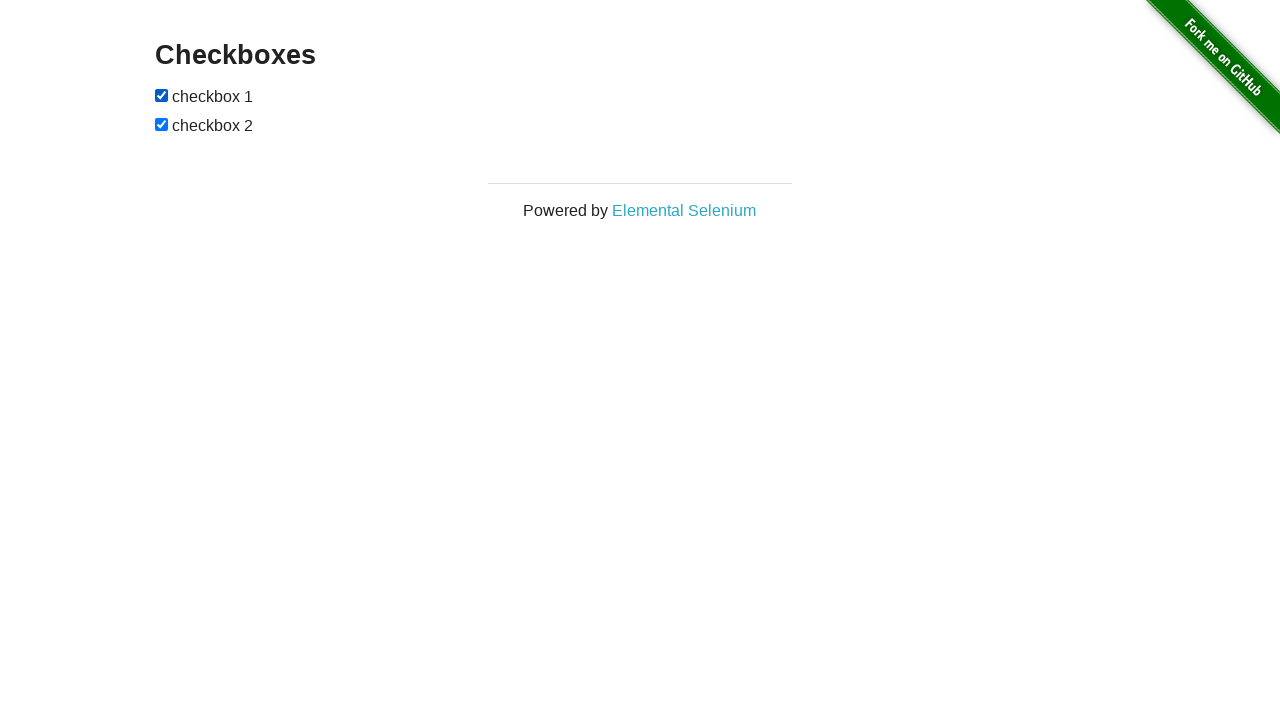

Assertion passed: checkbox 1 state is determinable
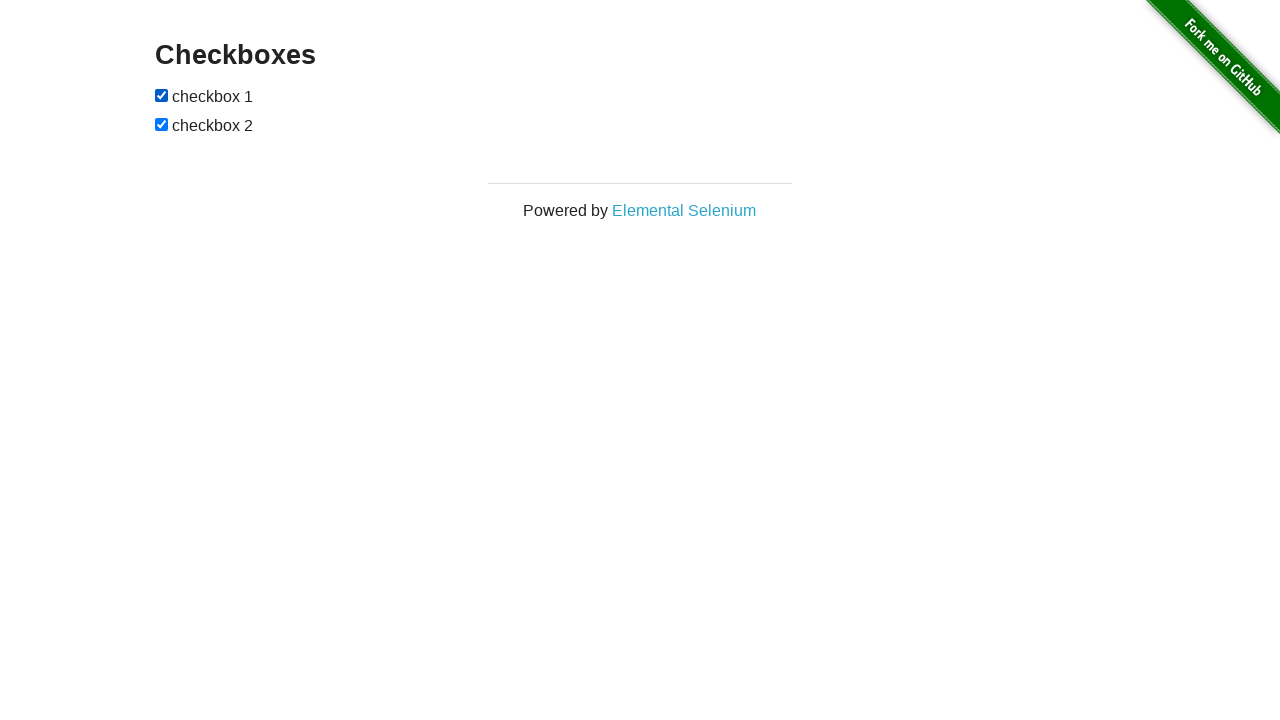

Clicked on checkbox 2 at (162, 124) on input[type='checkbox'] >> nth=1
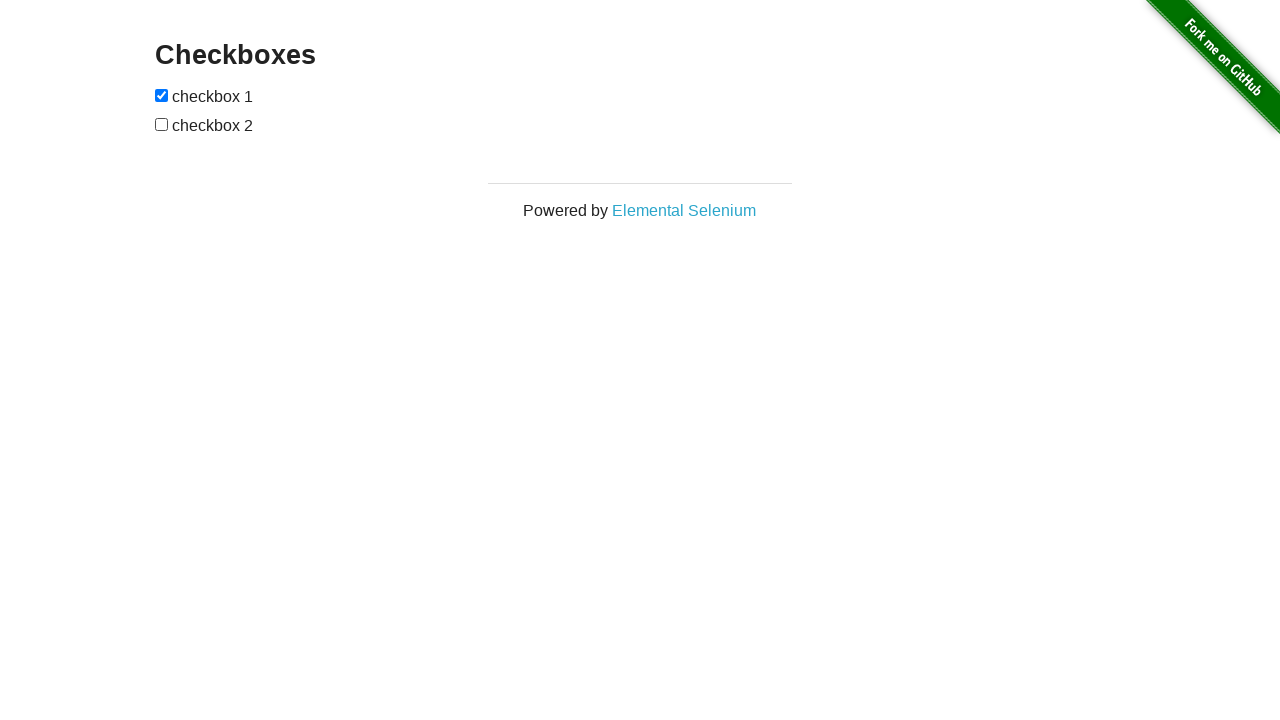

Verified checkbox 2 state is now: False
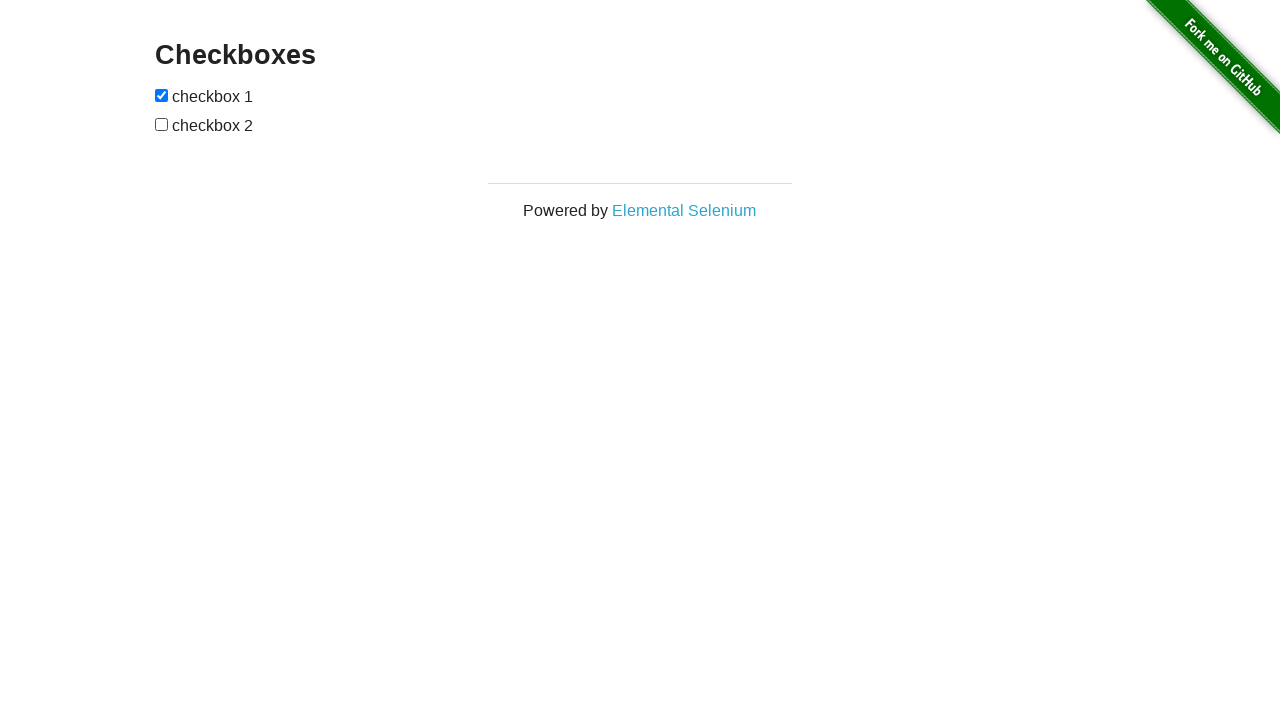

Assertion passed: checkbox 2 state is determinable
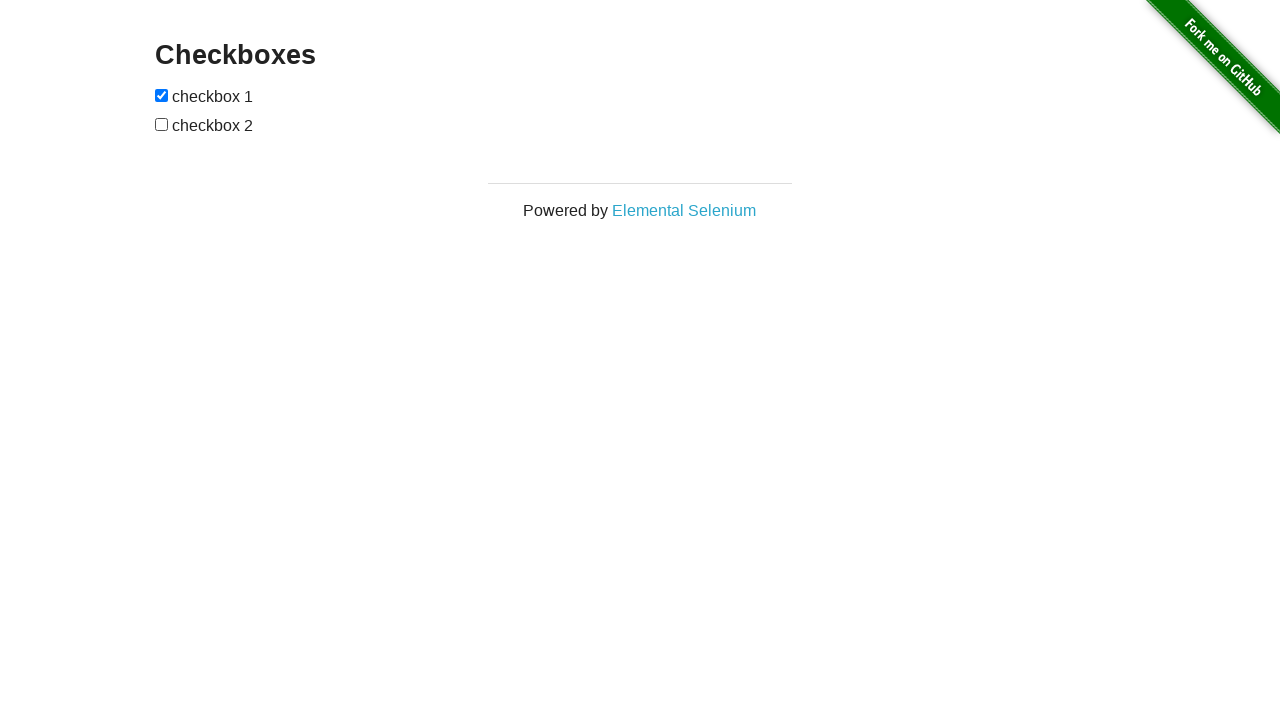

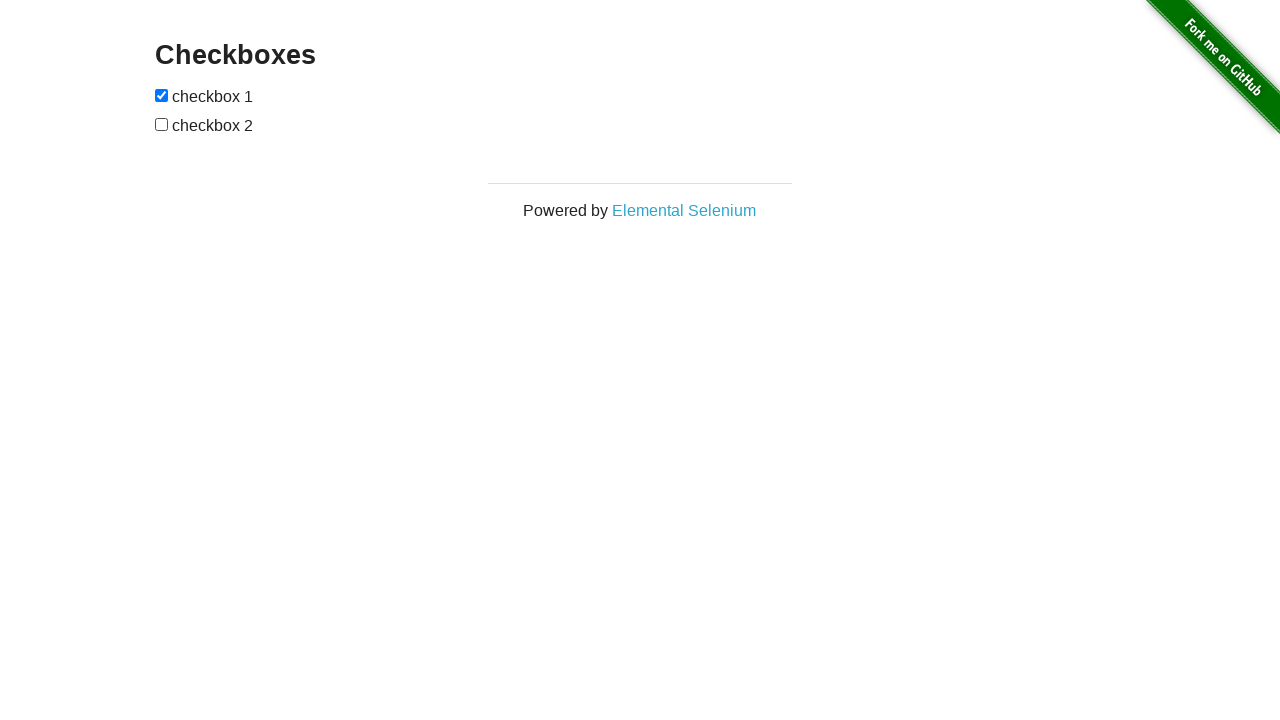